Tests iframe navigation by switching to an iframe, clicking a Next button, and verifying the page content

Starting URL: https://www.w3schools.com/hTml/html_iframe.asp

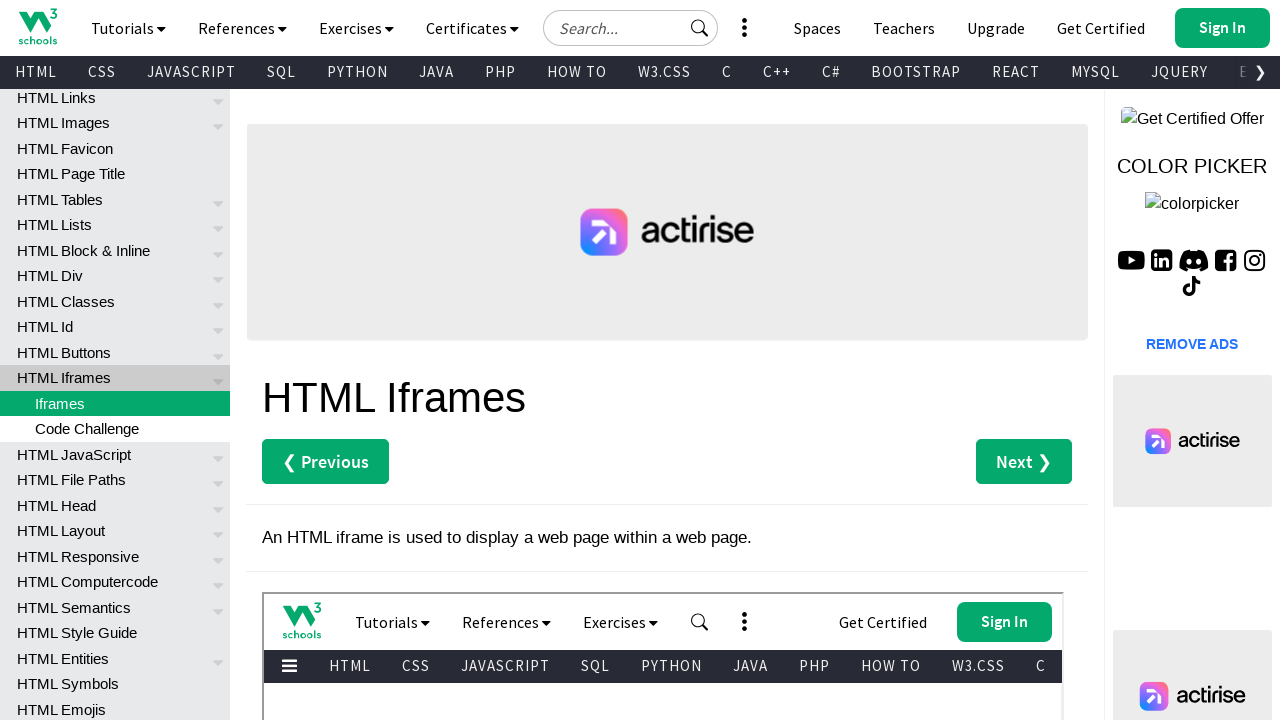

Waited for iframe with src='default.asp' to load
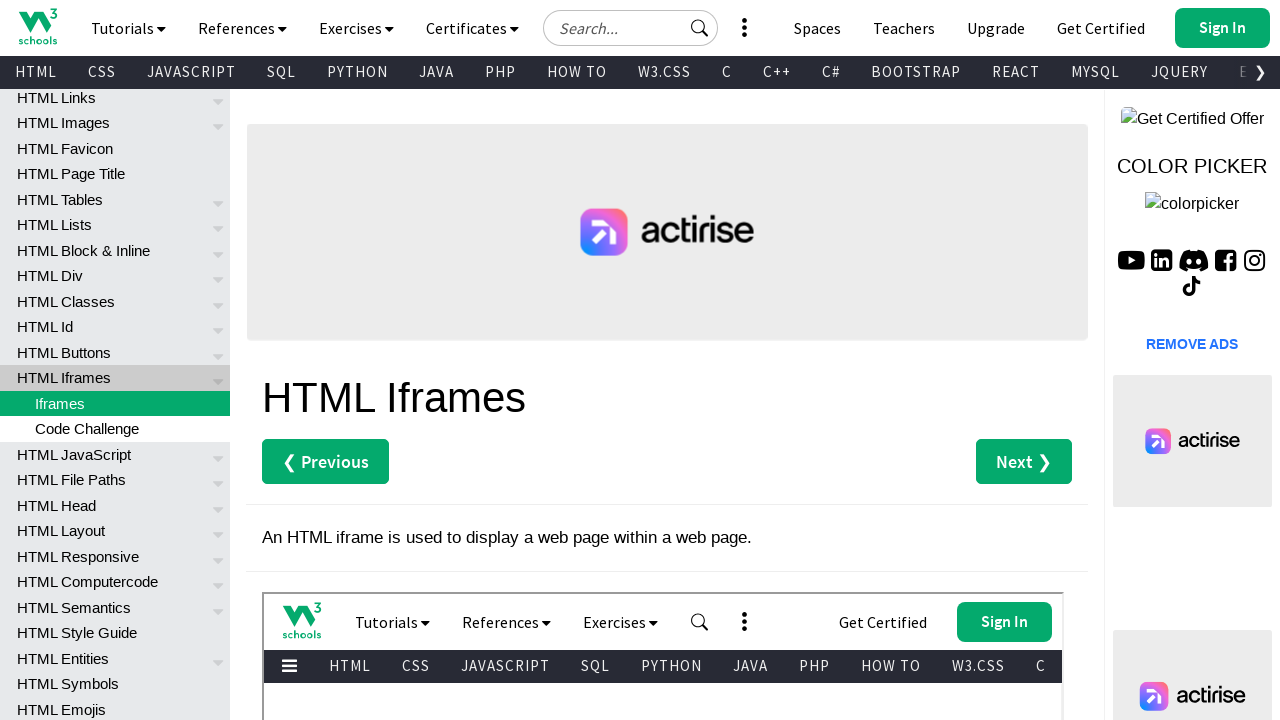

Retrieved iframe content frame
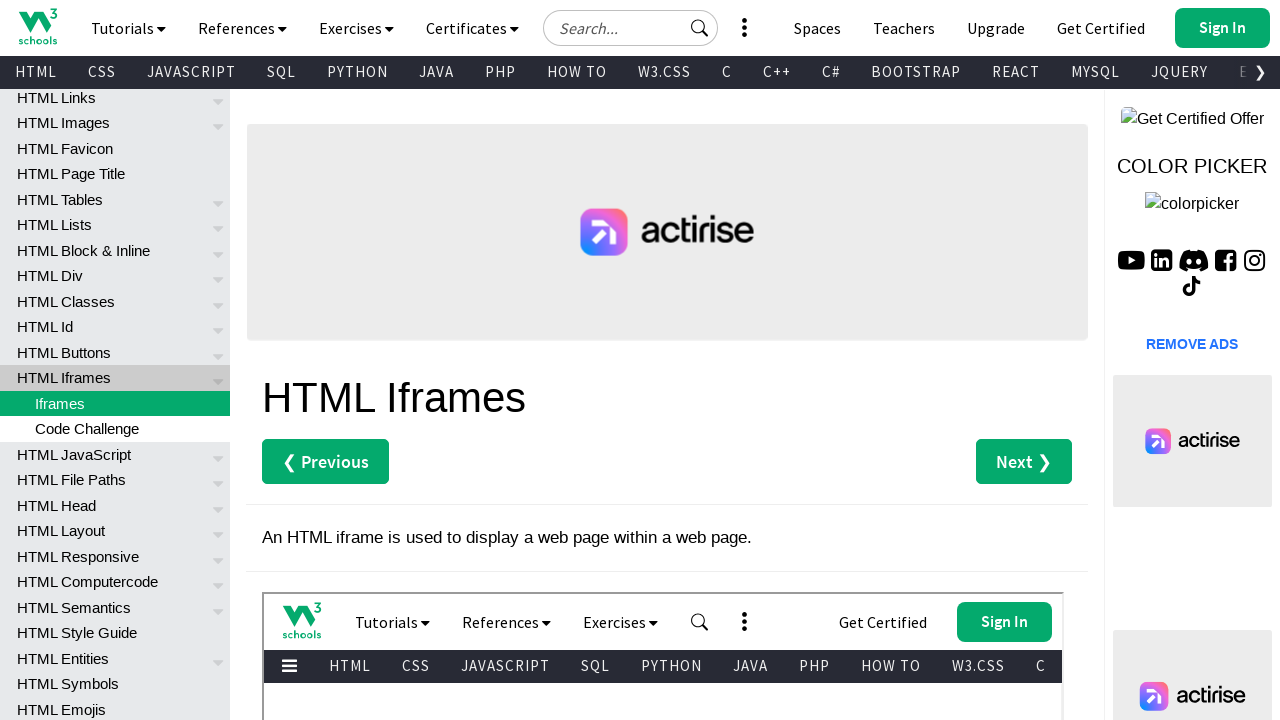

Waited for Next button to be visible in iframe
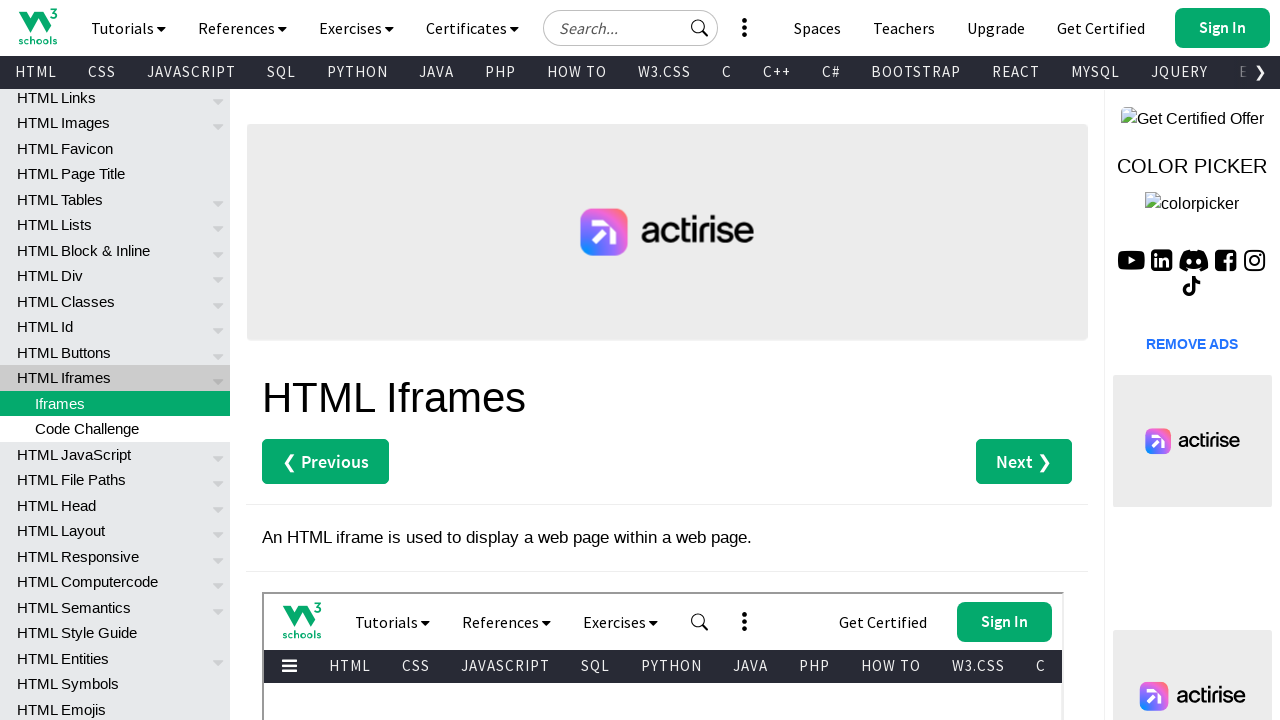

Clicked Next button inside iframe at (981, 361) on xpath=//*[contains(@class, 'w3-right w3-btn')]
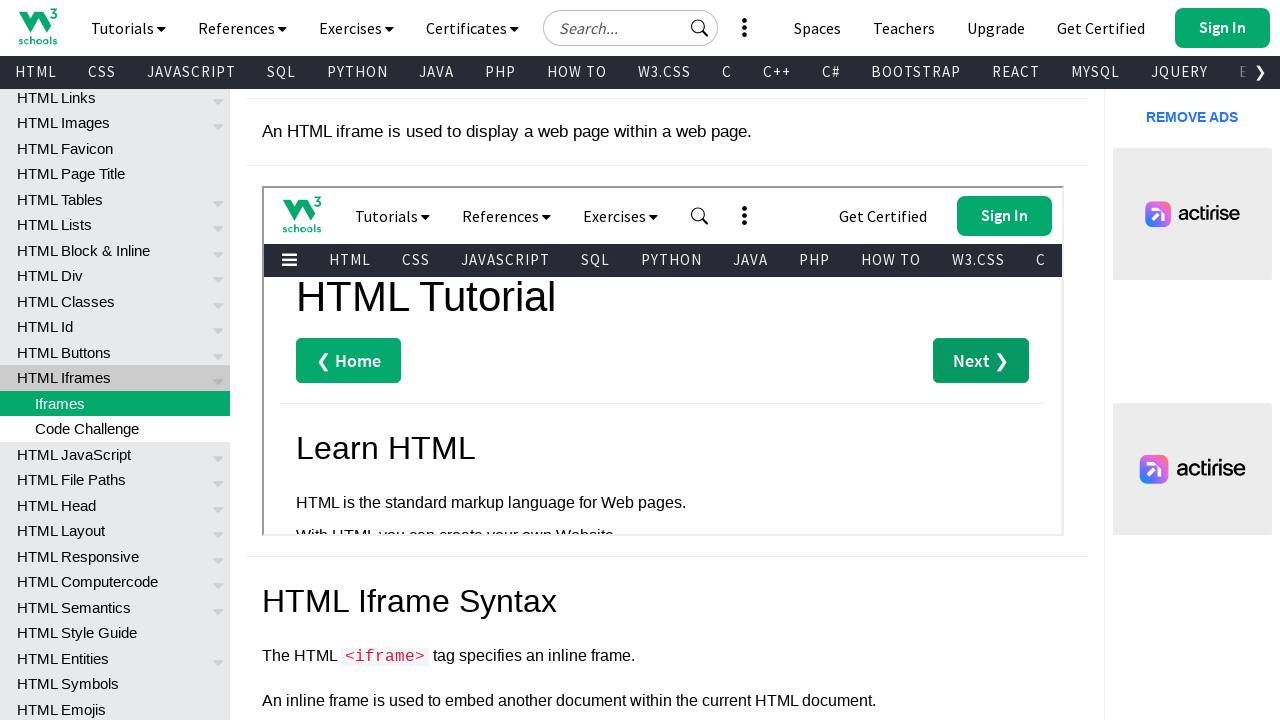

Waited for title element 'HTML Introduction' in iframe
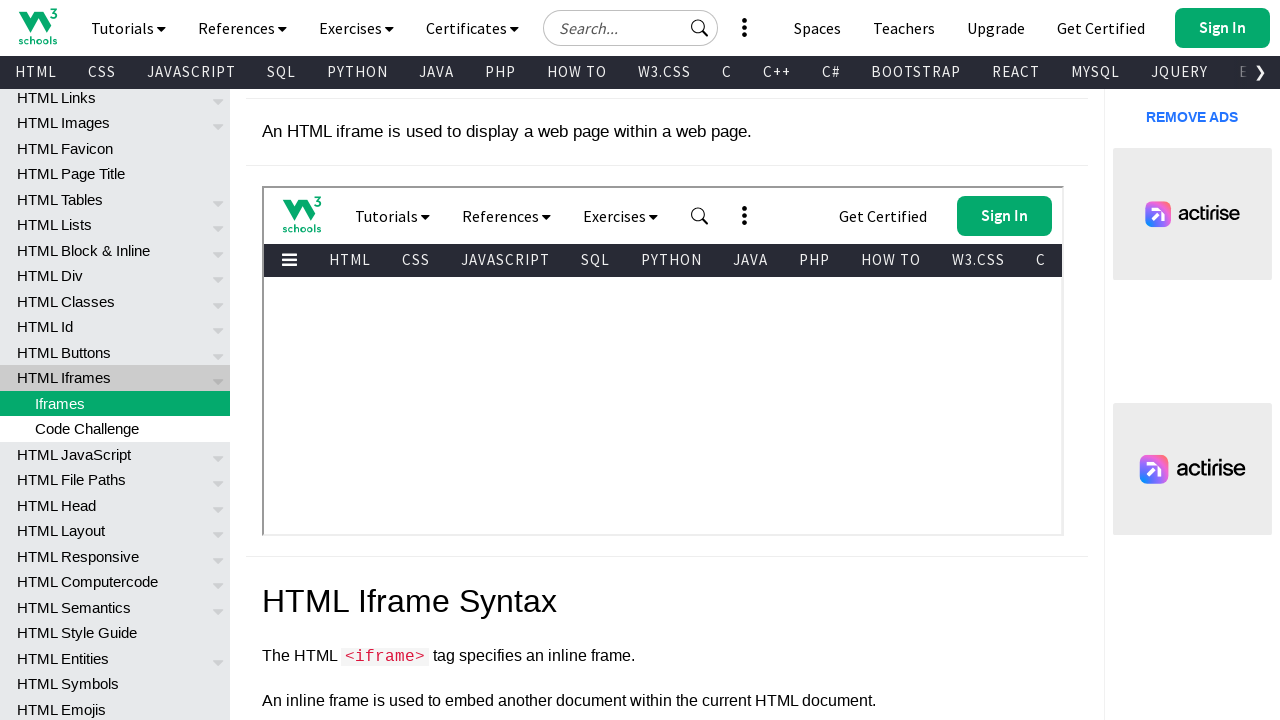

Retrieved title text content: 'Introduction'
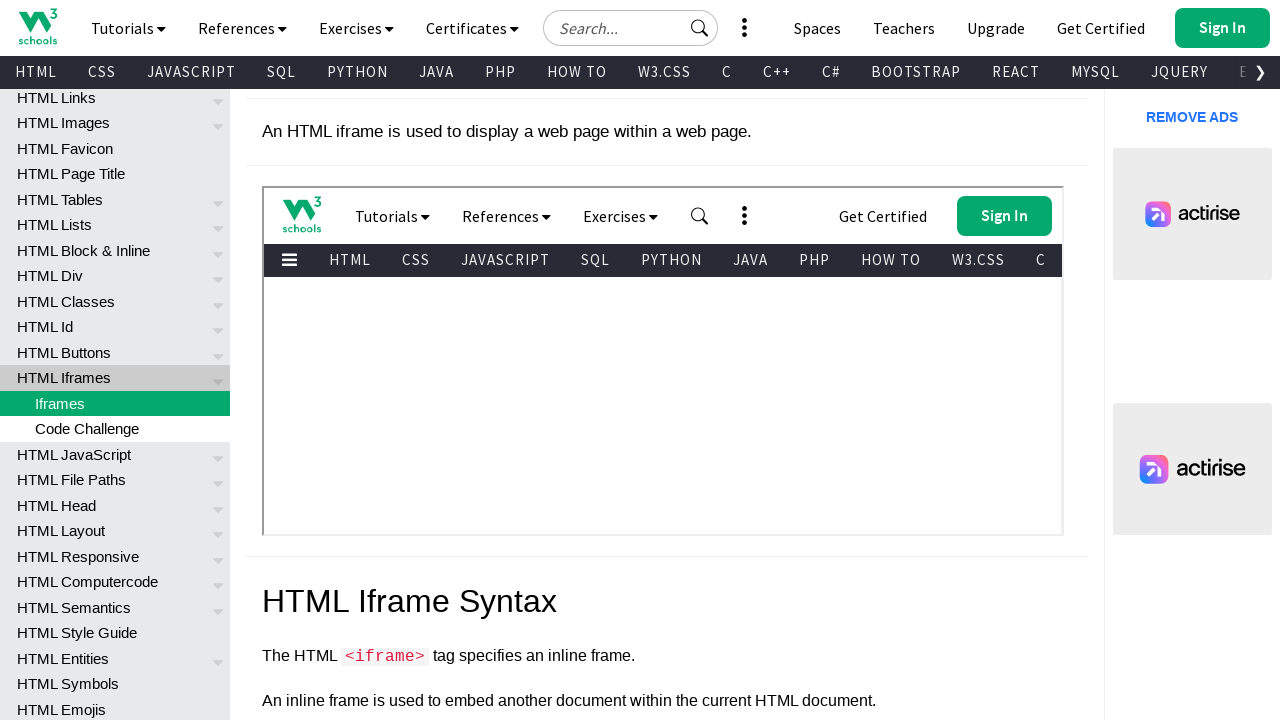

Verified main page title is 'HTML Iframes'
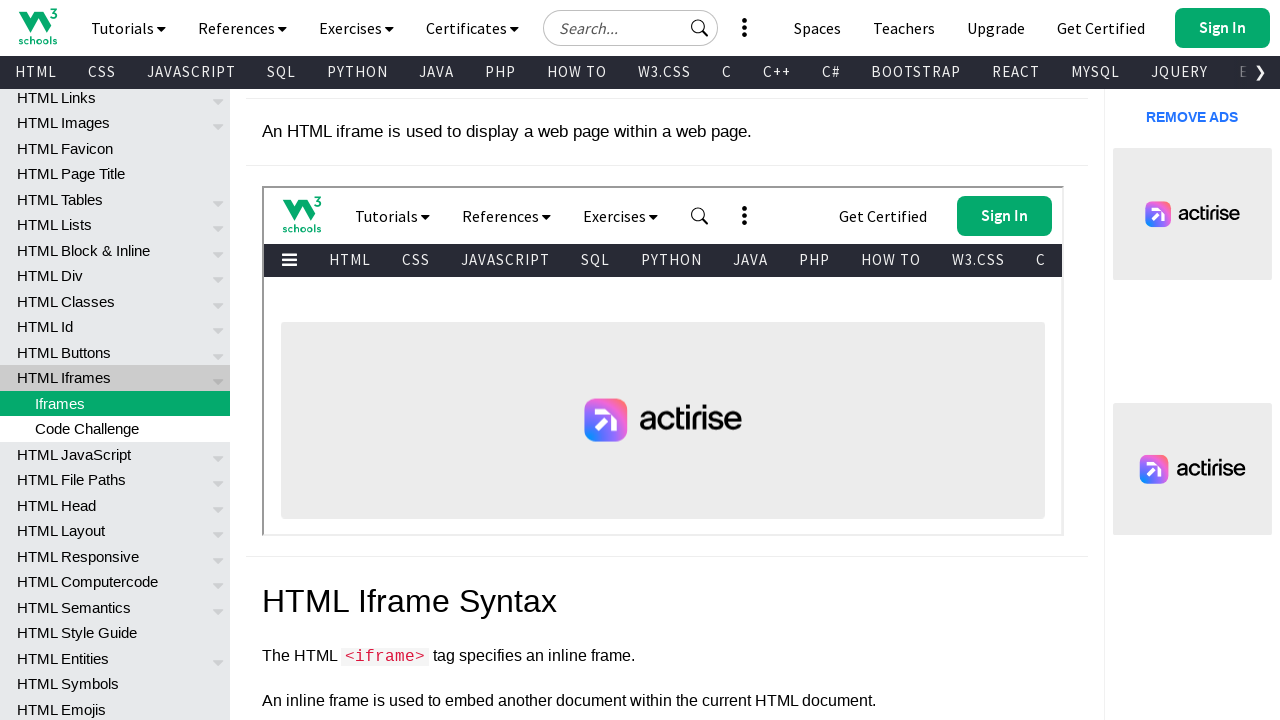

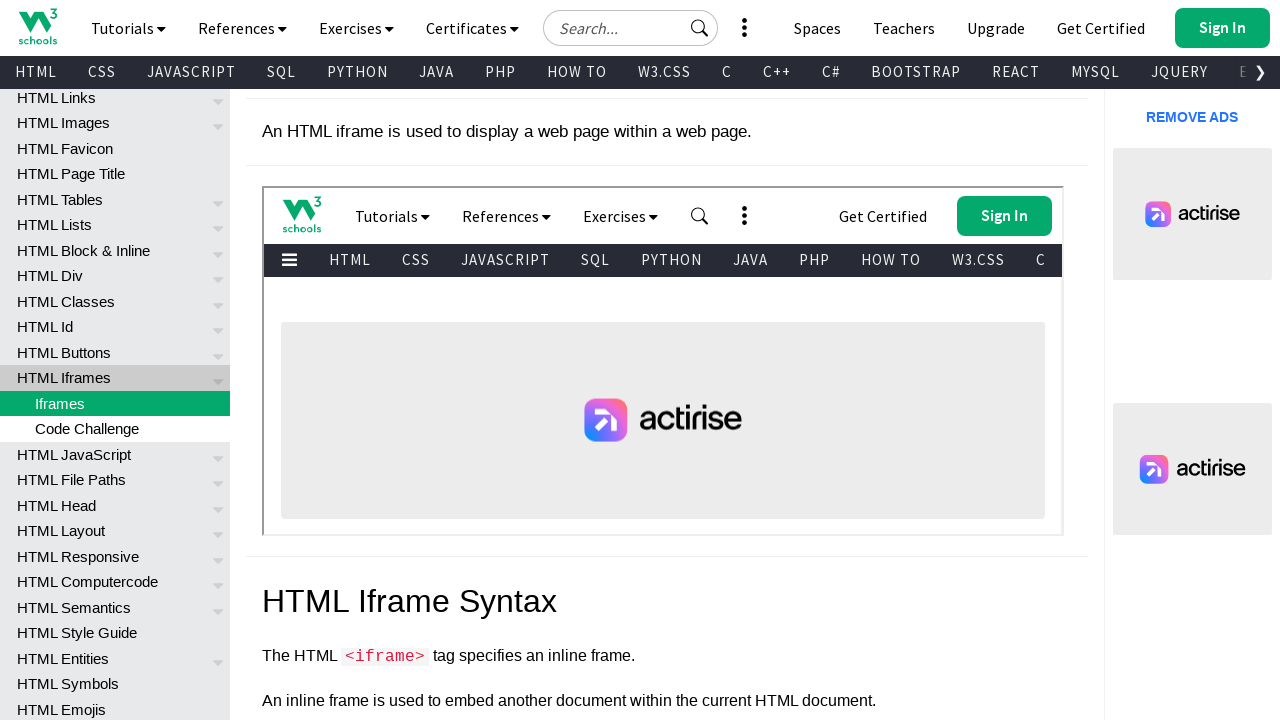